Tests updating a commit message by first creating a commit, selecting it from the list, modifying the message field, and saving the changes.

Starting URL: https://chinhung.github.io/cakeserver/

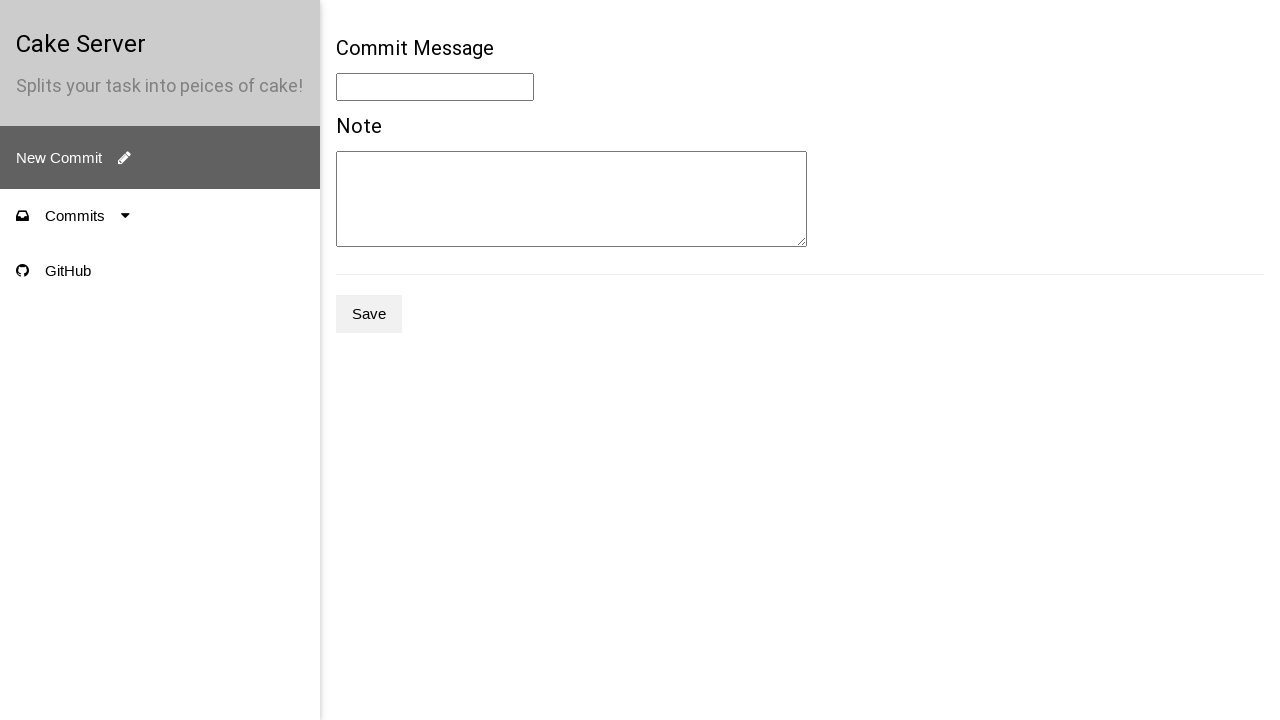

Clicked new commit button at (160, 158) on .e2e-new-commit
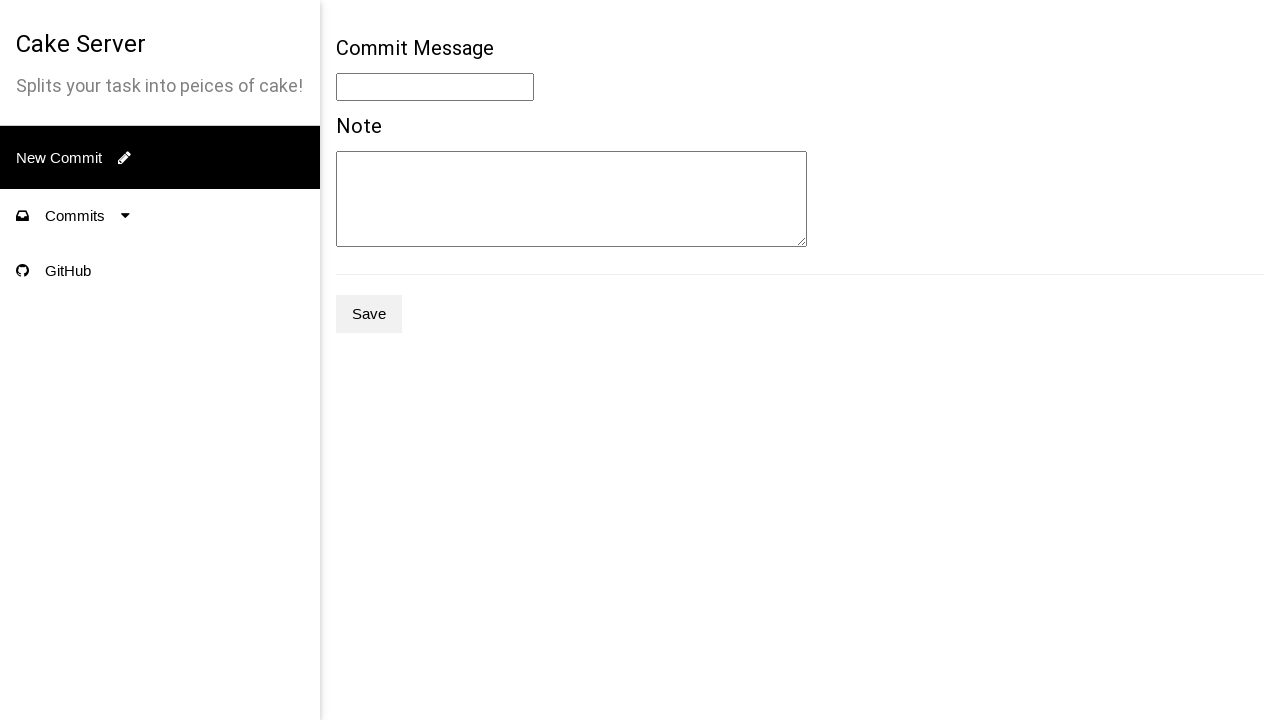

Filled commit message field with 'Original Message' on .e2e-message
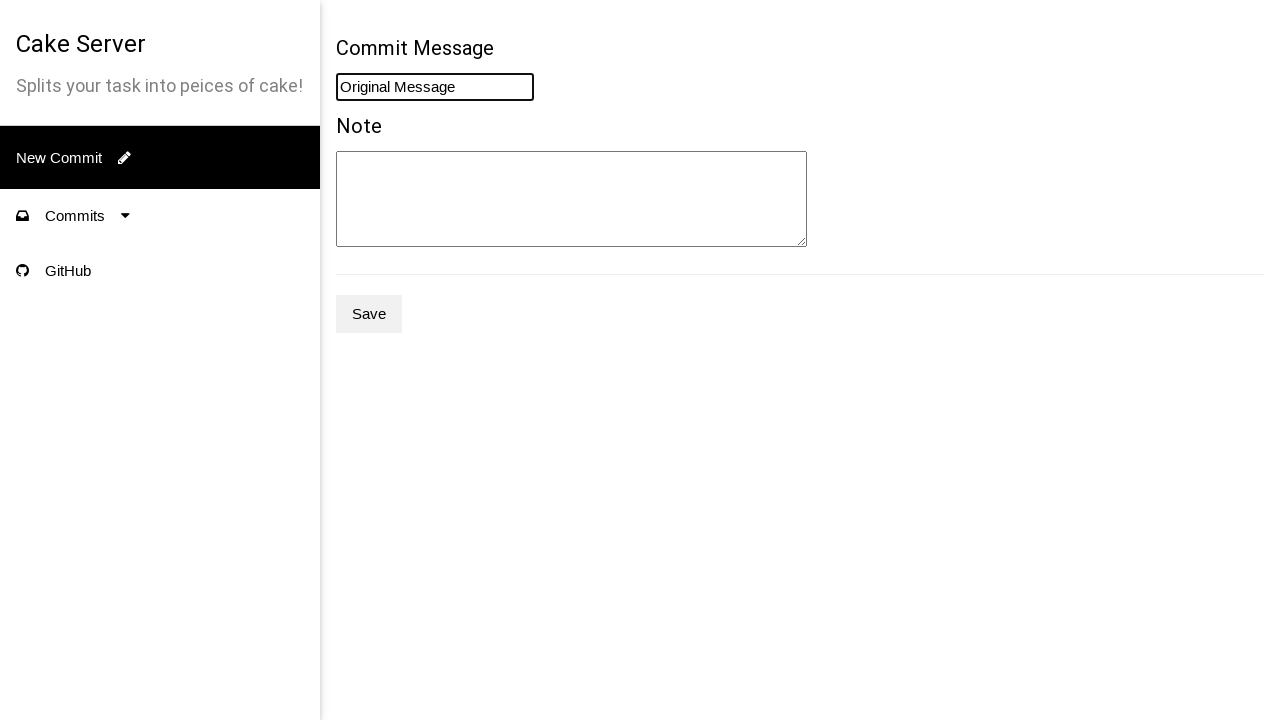

Filled note field with 'Original Note' on .e2e-note
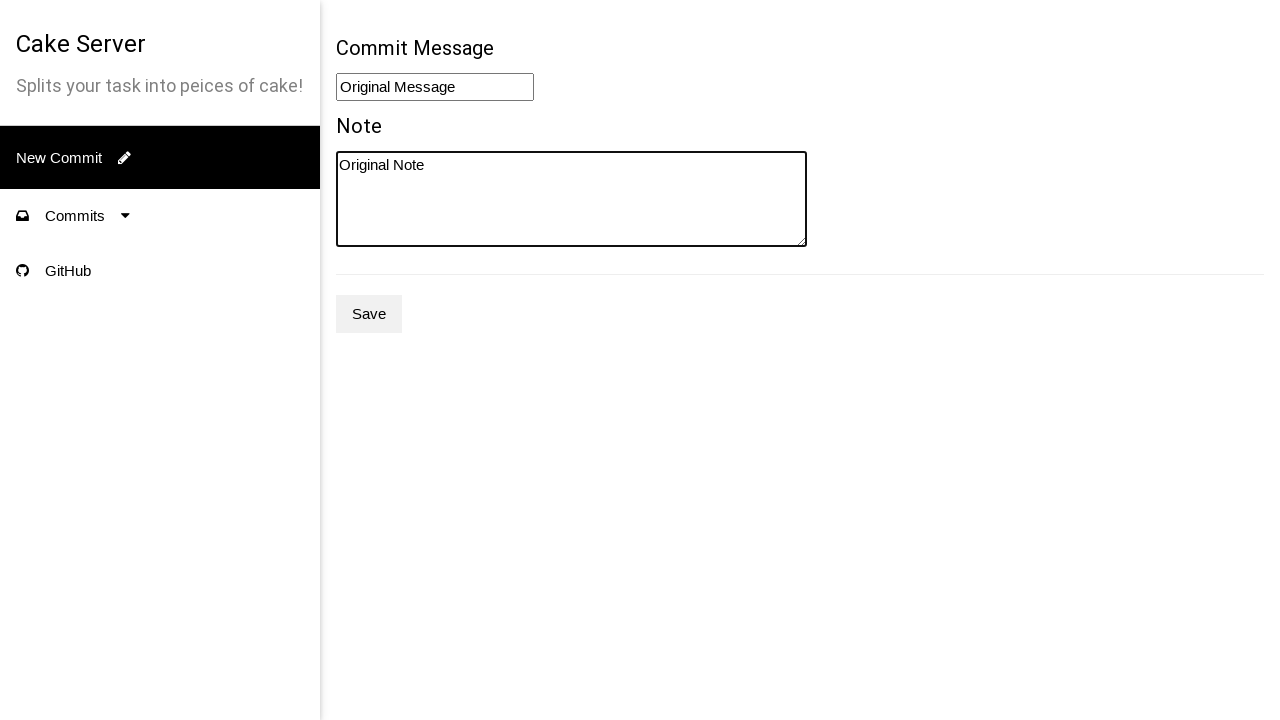

Clicked save button to create commit at (369, 314) on .e2e-save
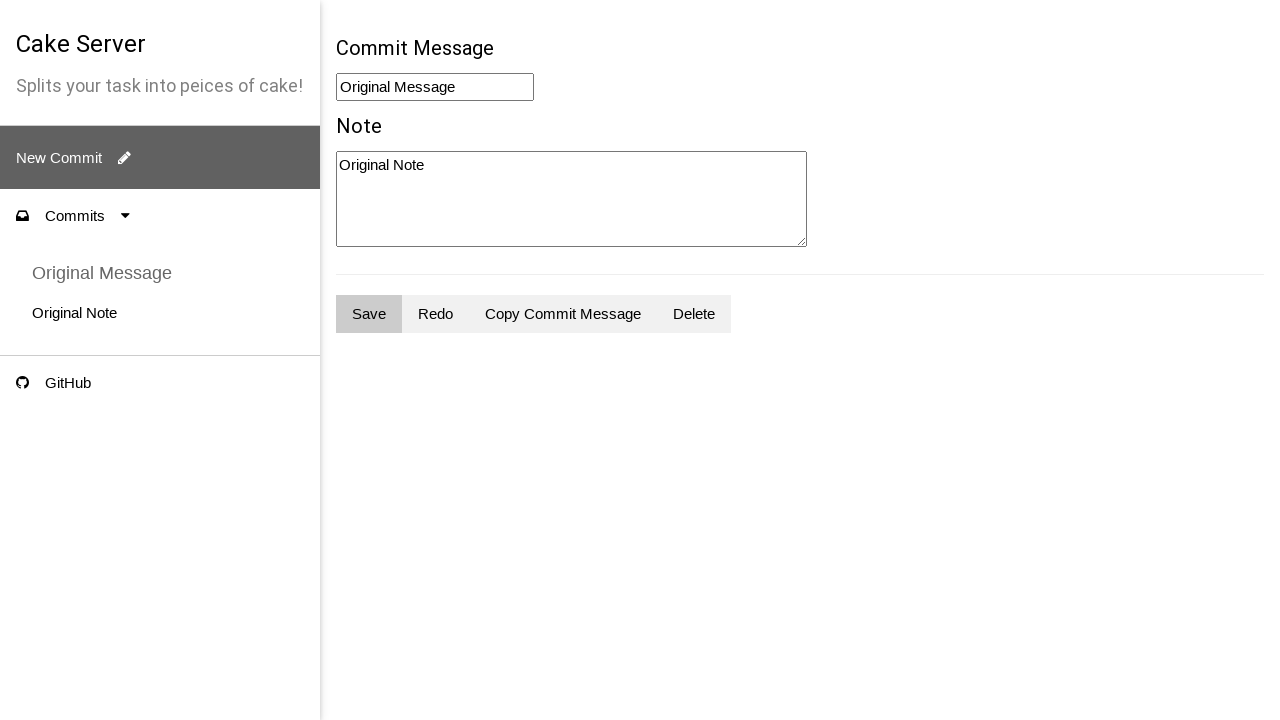

Waited for commit message to appear in list
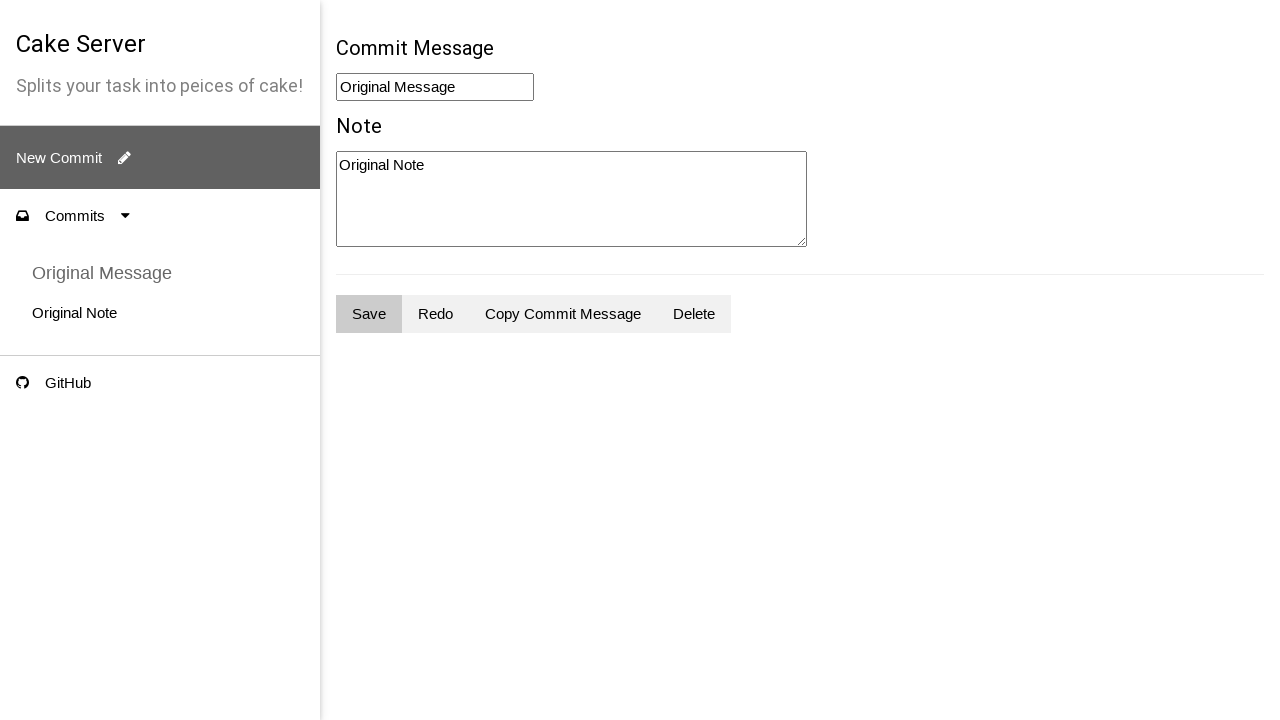

Selected commit from list by clicking on message at (102, 273) on .e2e-commit-message
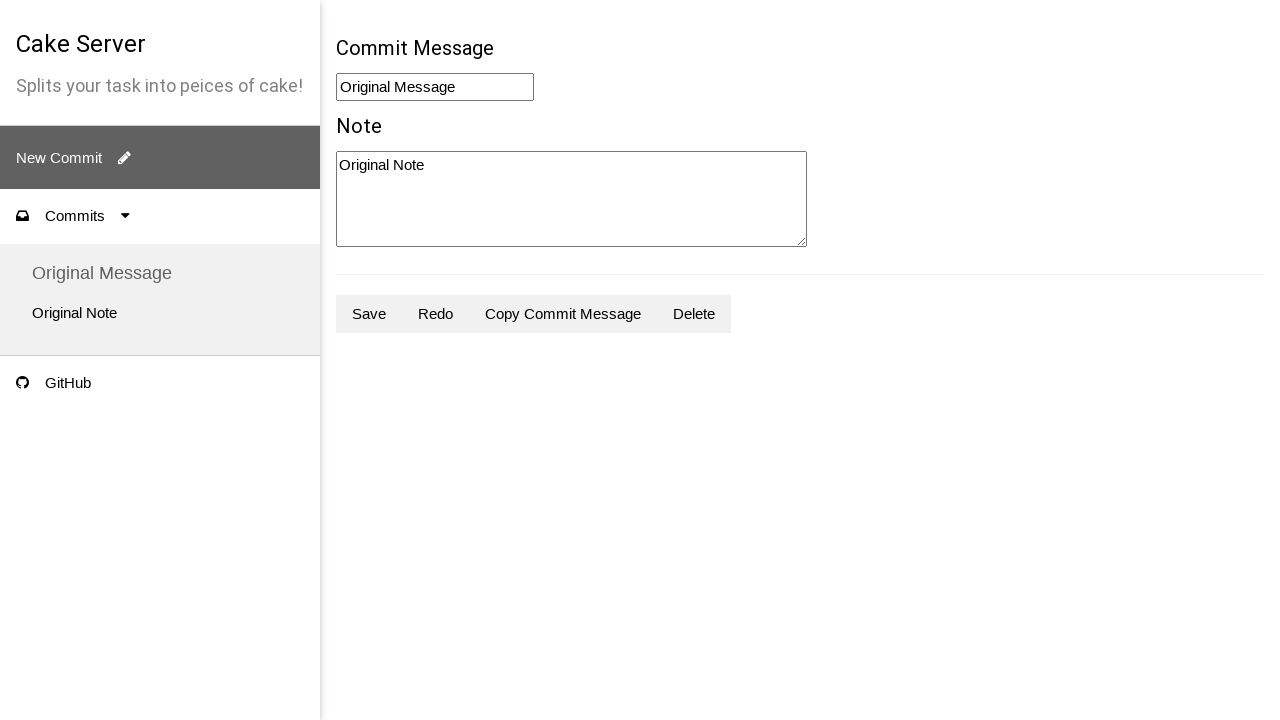

Updated commit message field to 'Updated Message Content' on .e2e-message
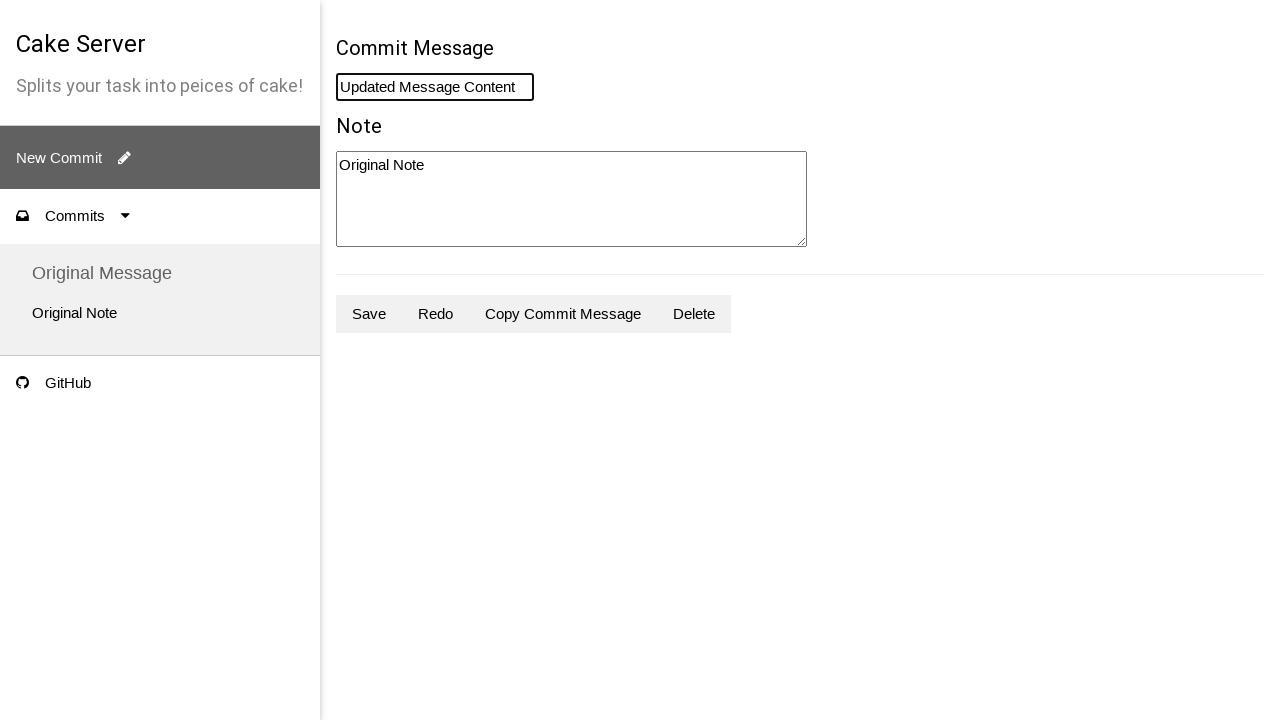

Clicked save button to update commit at (369, 314) on .e2e-save
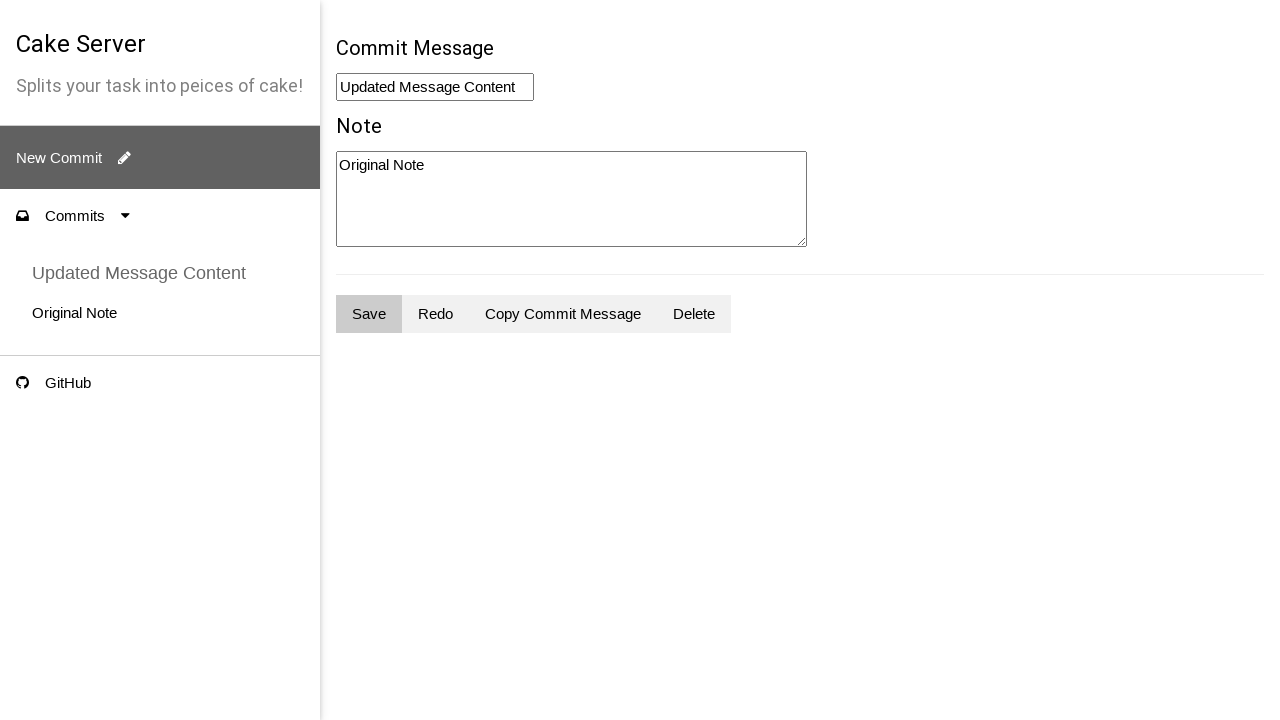

Waited for update to be reflected in UI
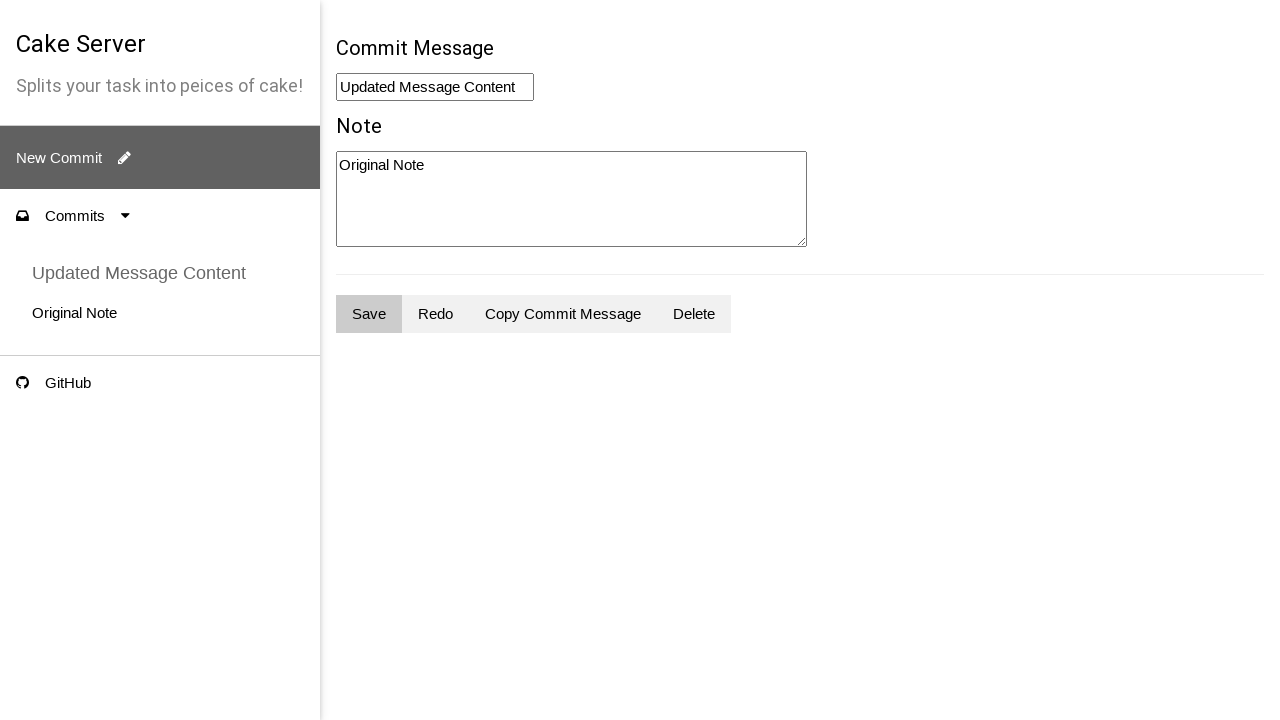

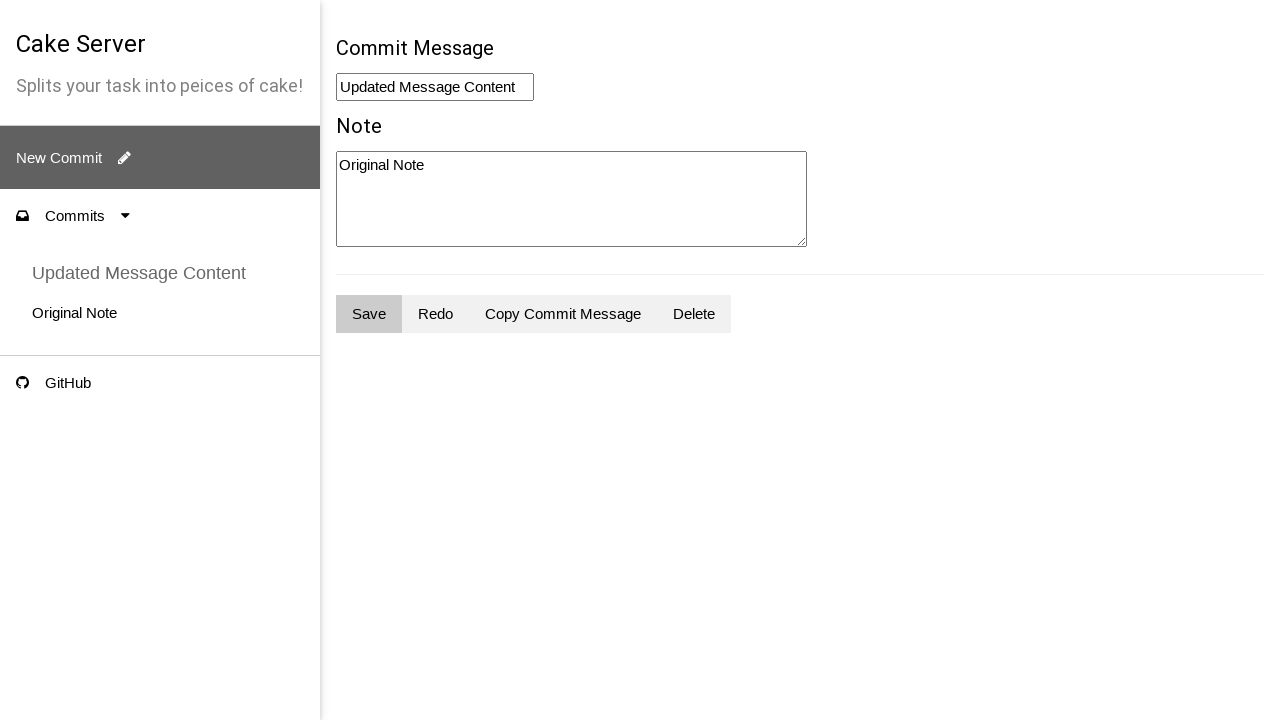